Navigates to a product listing page, selects a laptop category, clicks on a specific product, and verifies the product price is displayed correctly

Starting URL: https://www.demoblaze.com/index.html

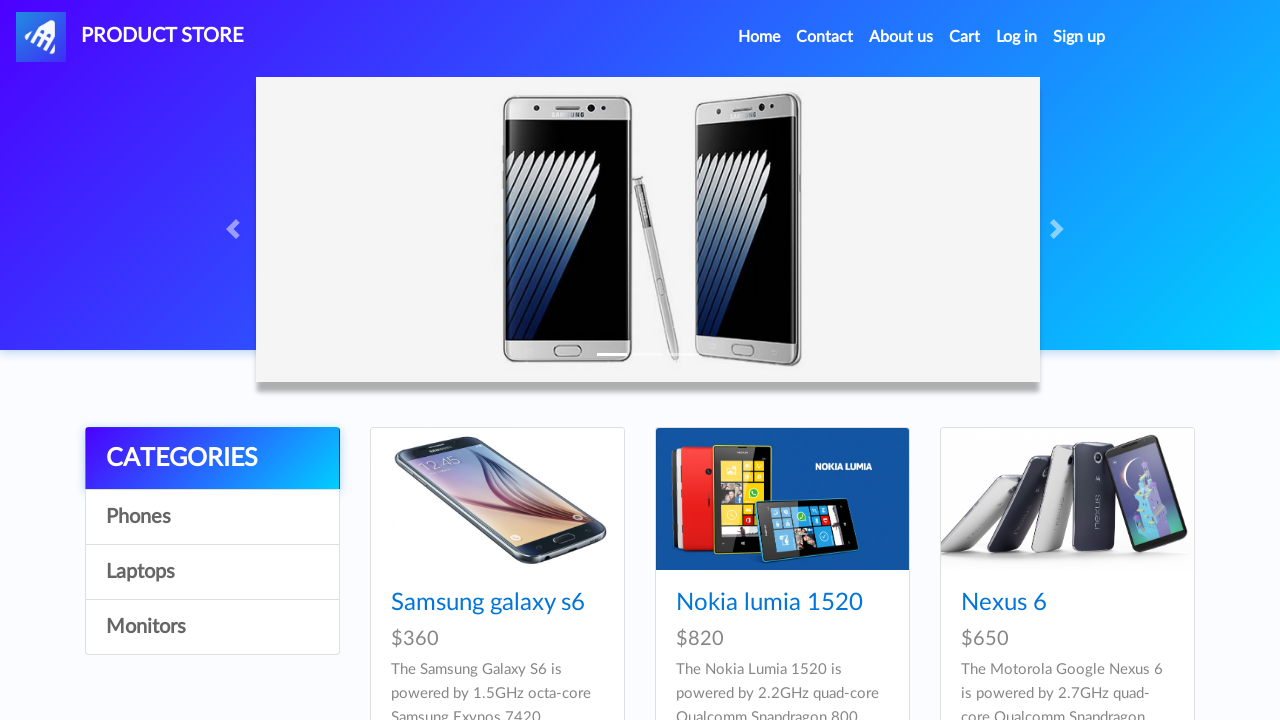

Clicked on Laptops category at (212, 572) on a:text('Laptops')
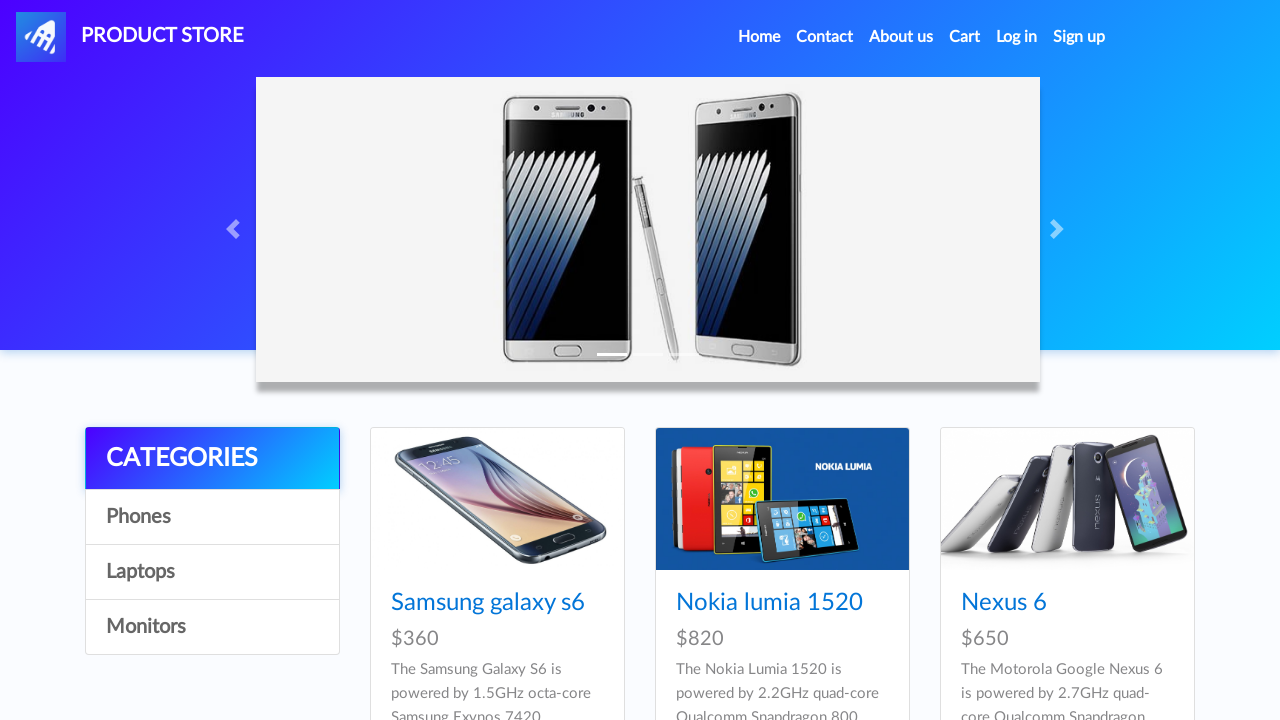

Waited for products to load
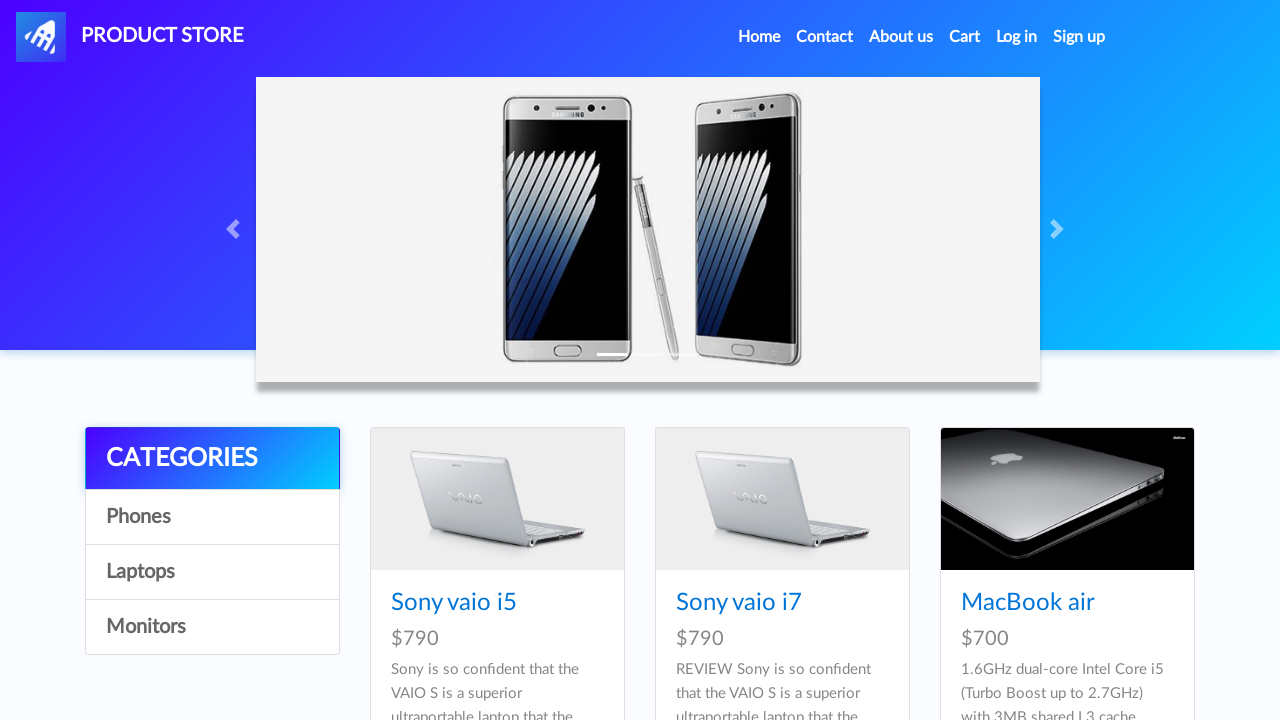

Clicked on Sony vaio i5 product at (454, 603) on a:text('Sony vaio i5')
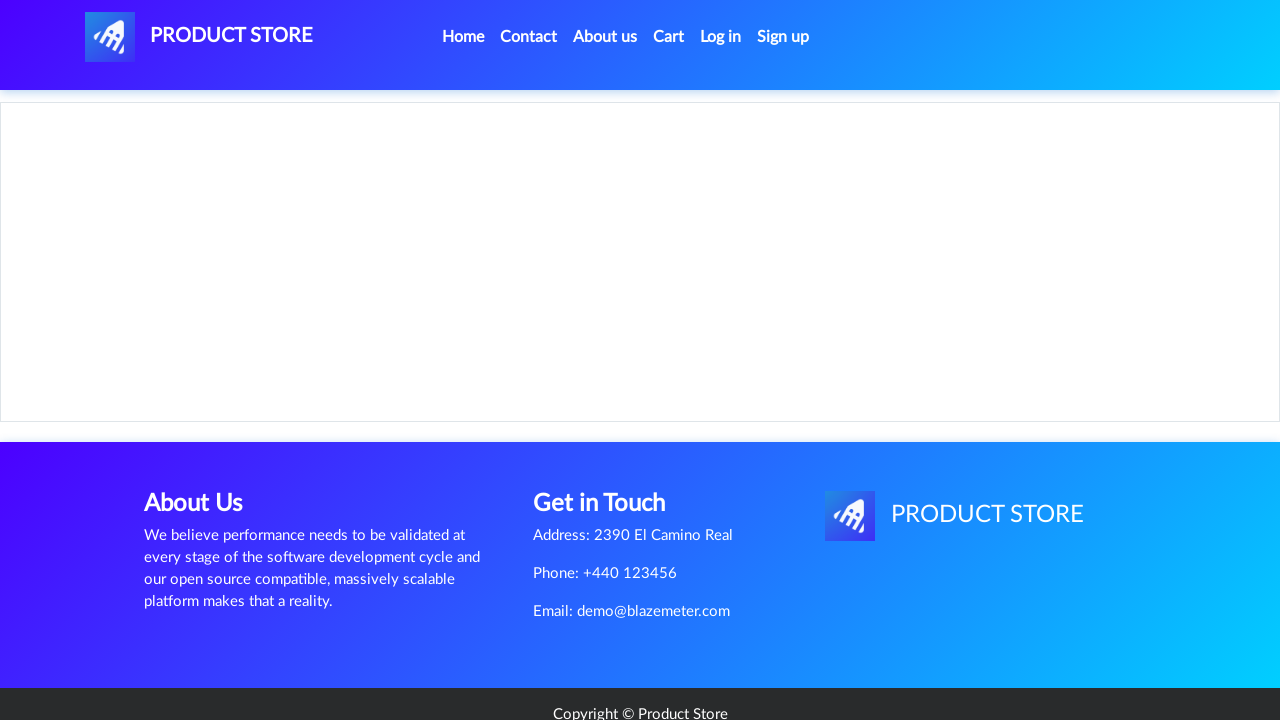

Waited for product page to load
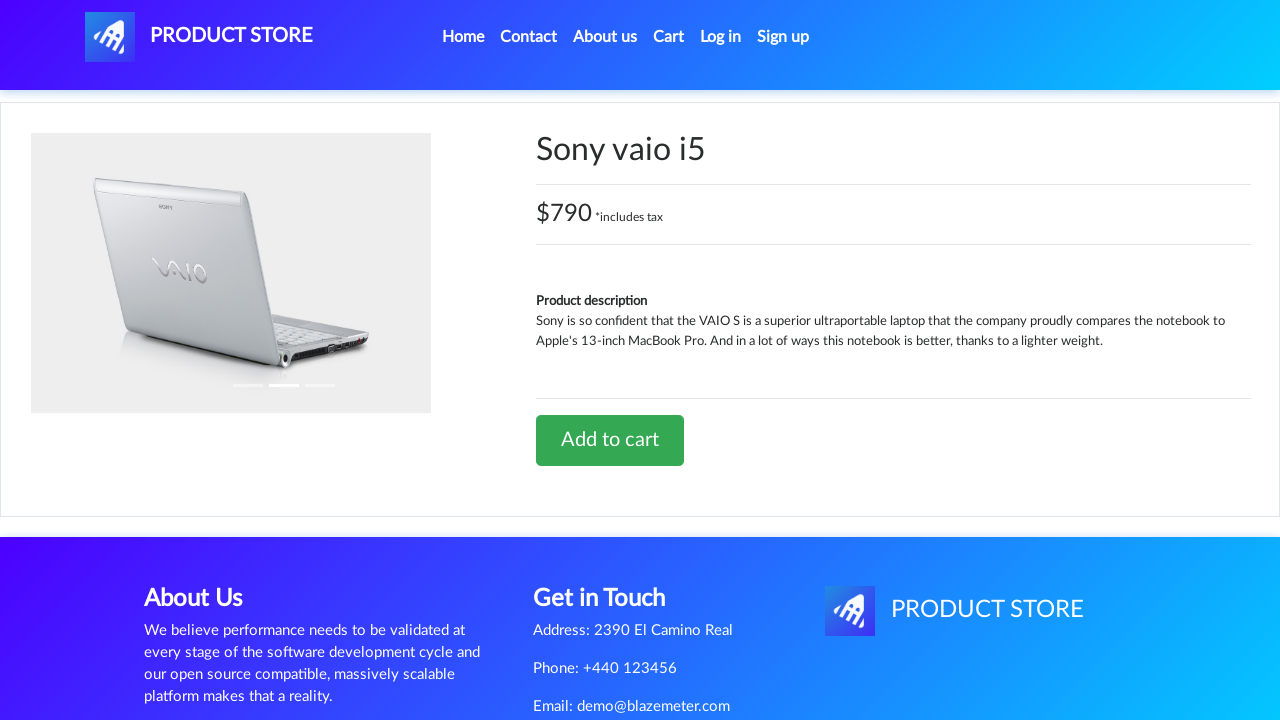

Located price element
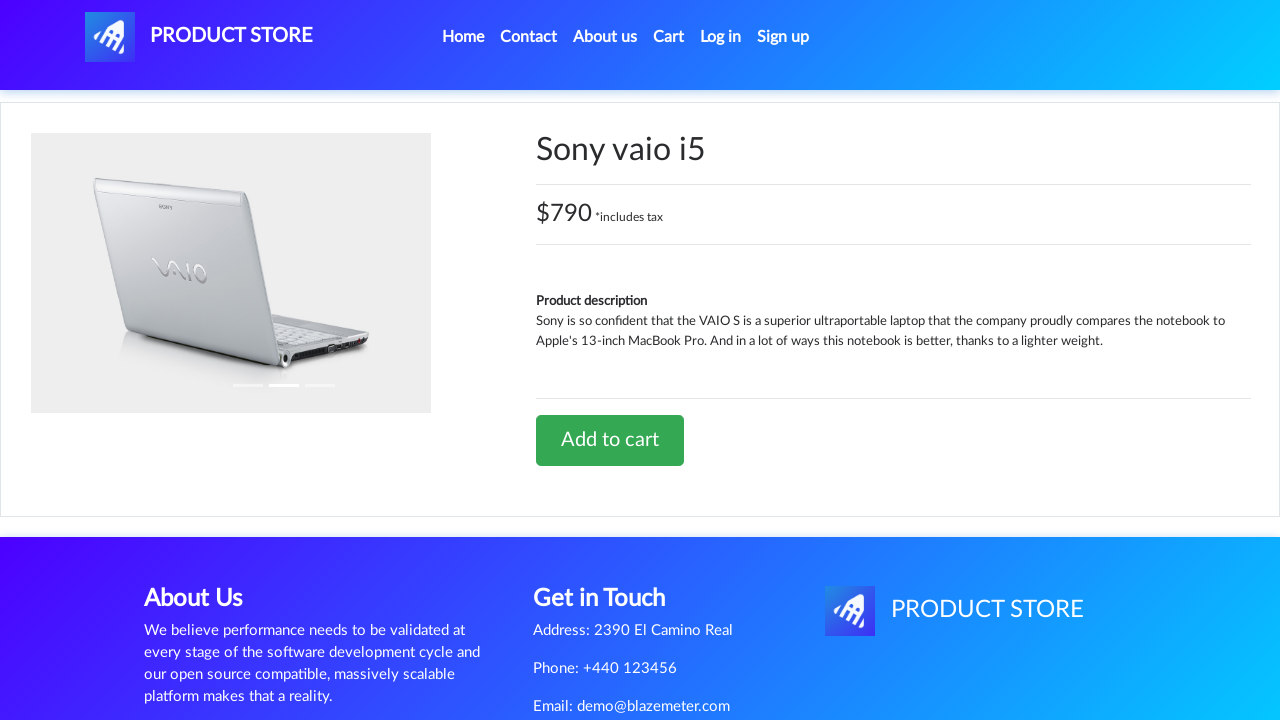

Price container element is visible and ready
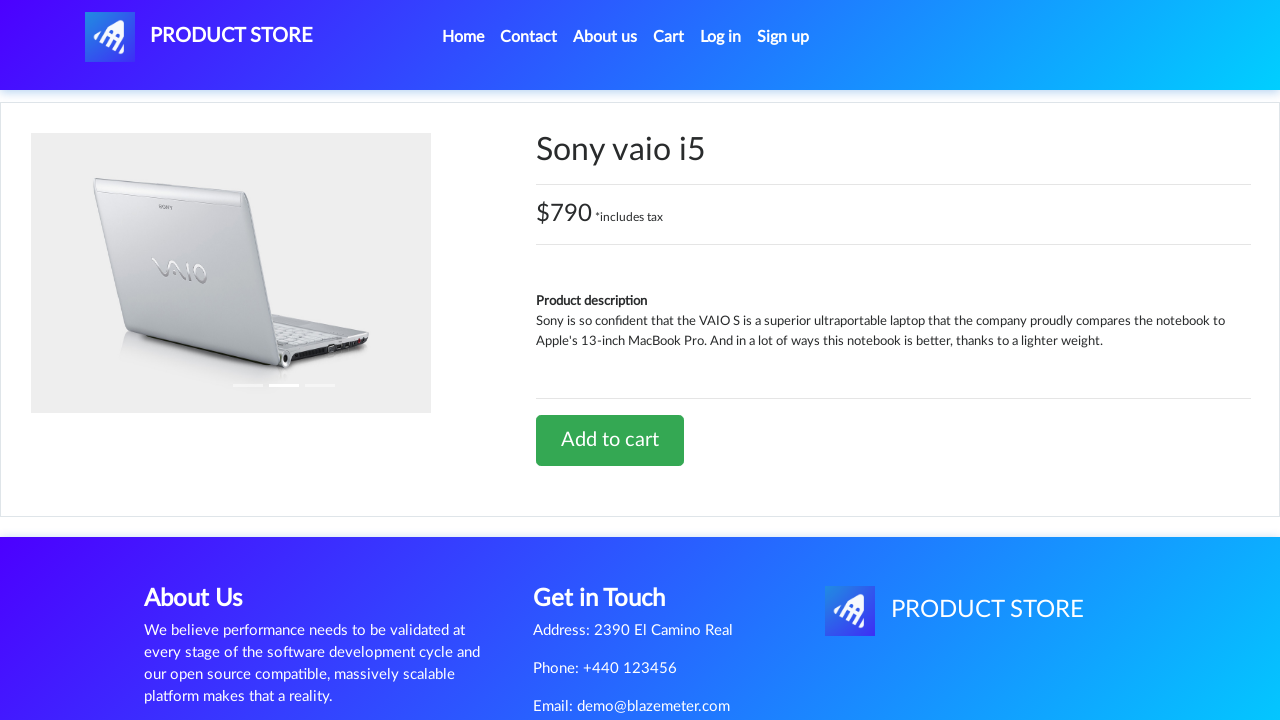

Extracted price text: $790 *includes tax
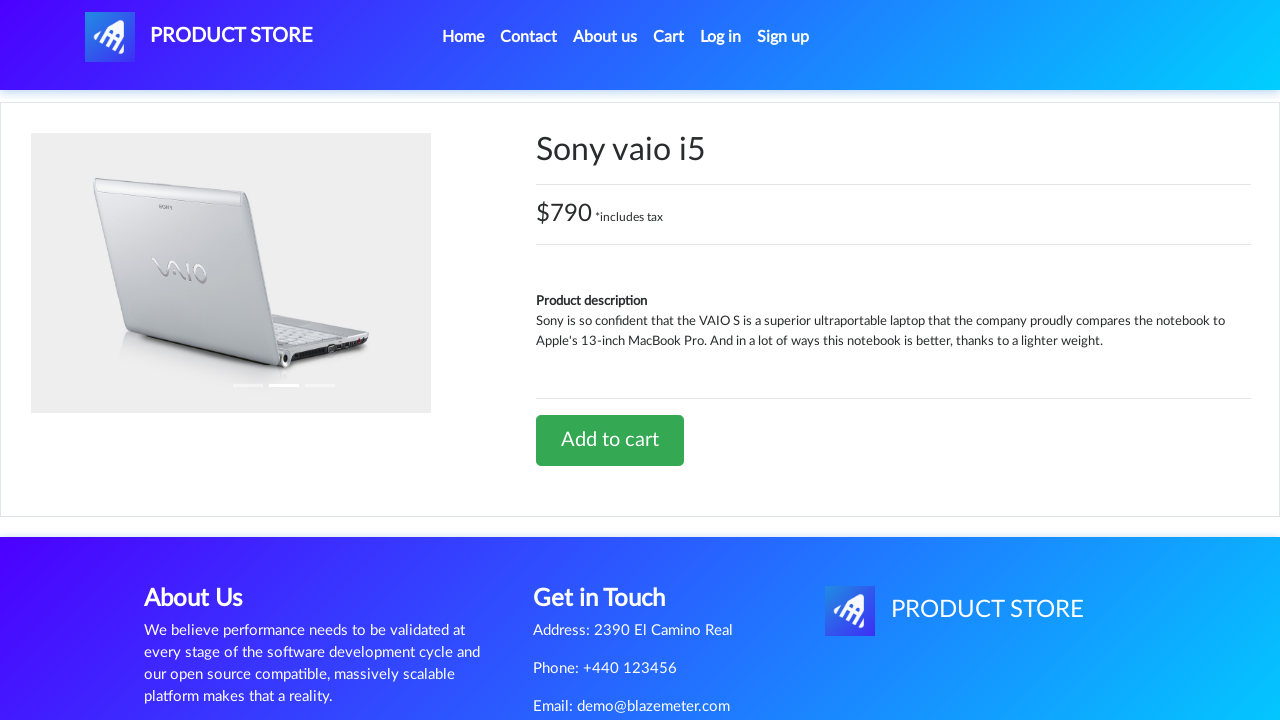

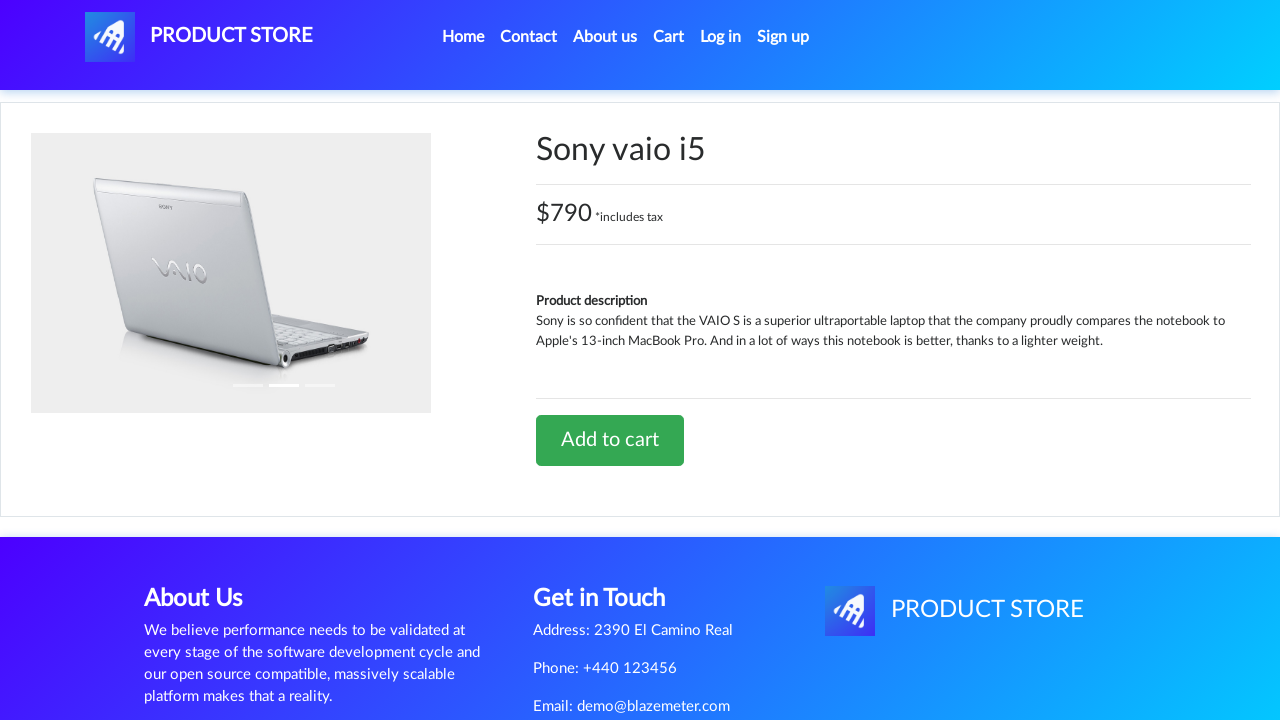